Navigates to a shopping cart page, searches for a product containing "Cucumber" and adds it to cart

Starting URL: https://rahulshettyacademy.com/seleniumPractise/

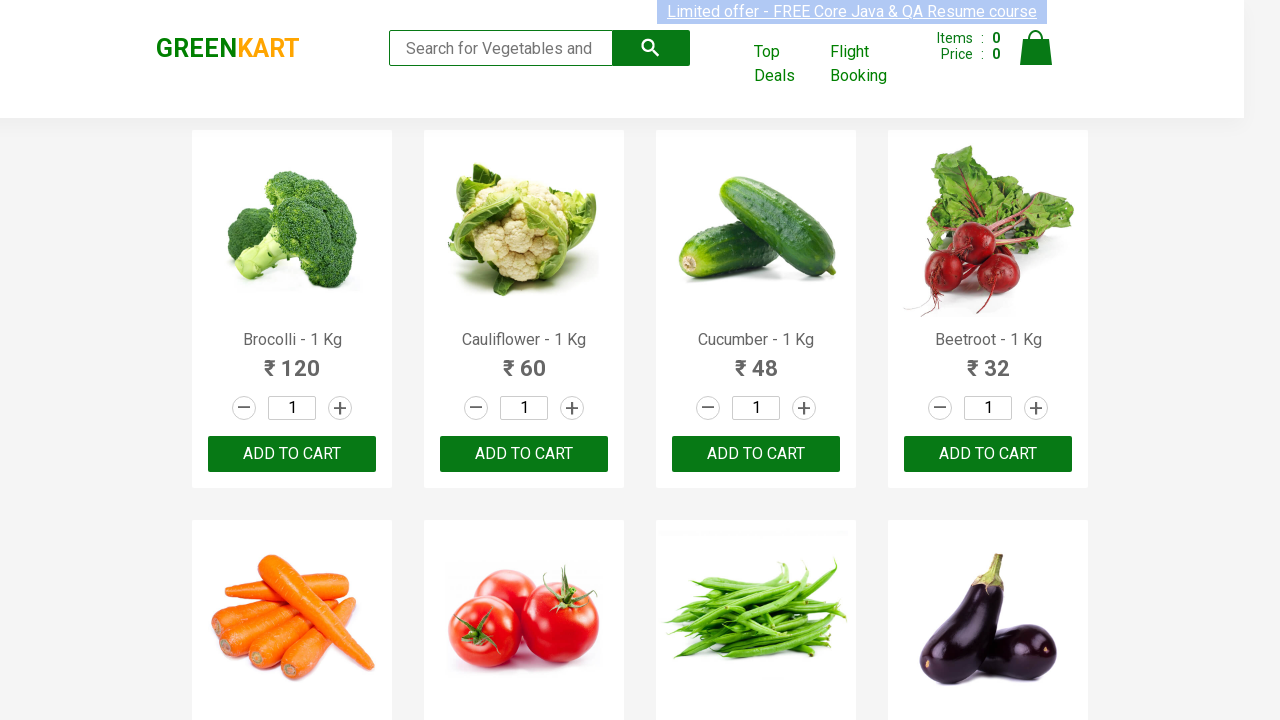

Waited for product names to load on the page
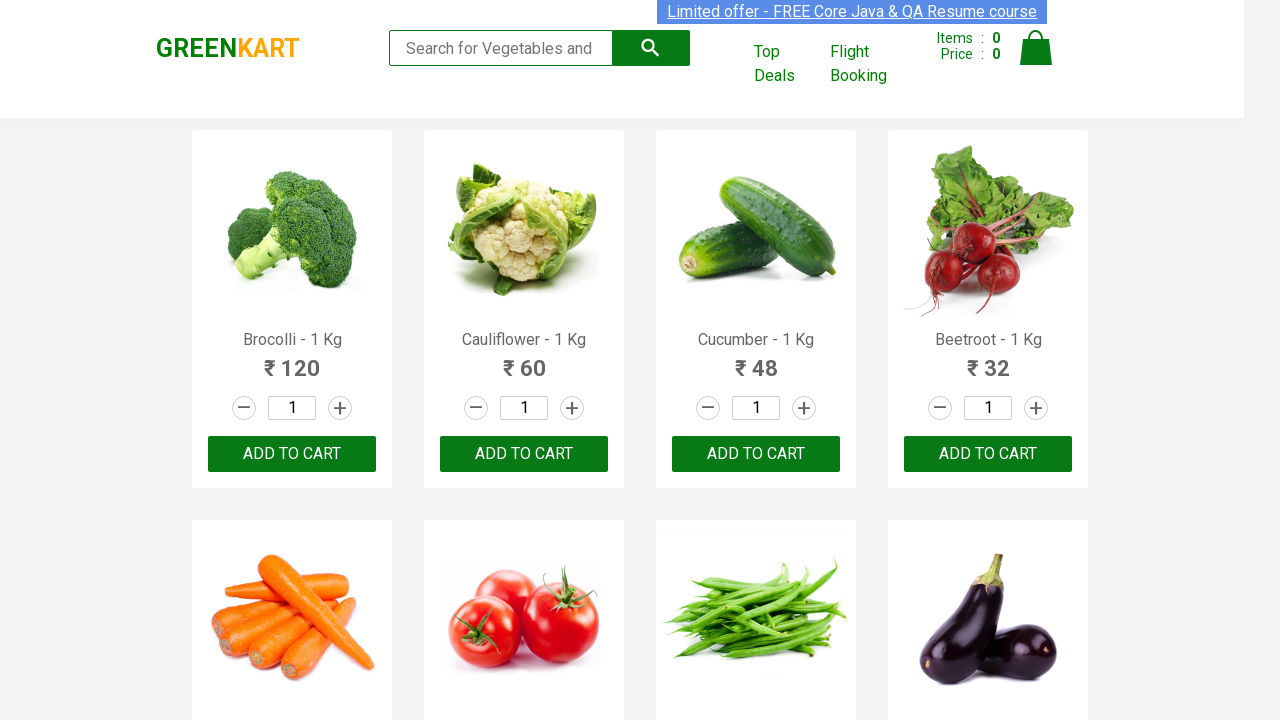

Retrieved all product name elements from the page
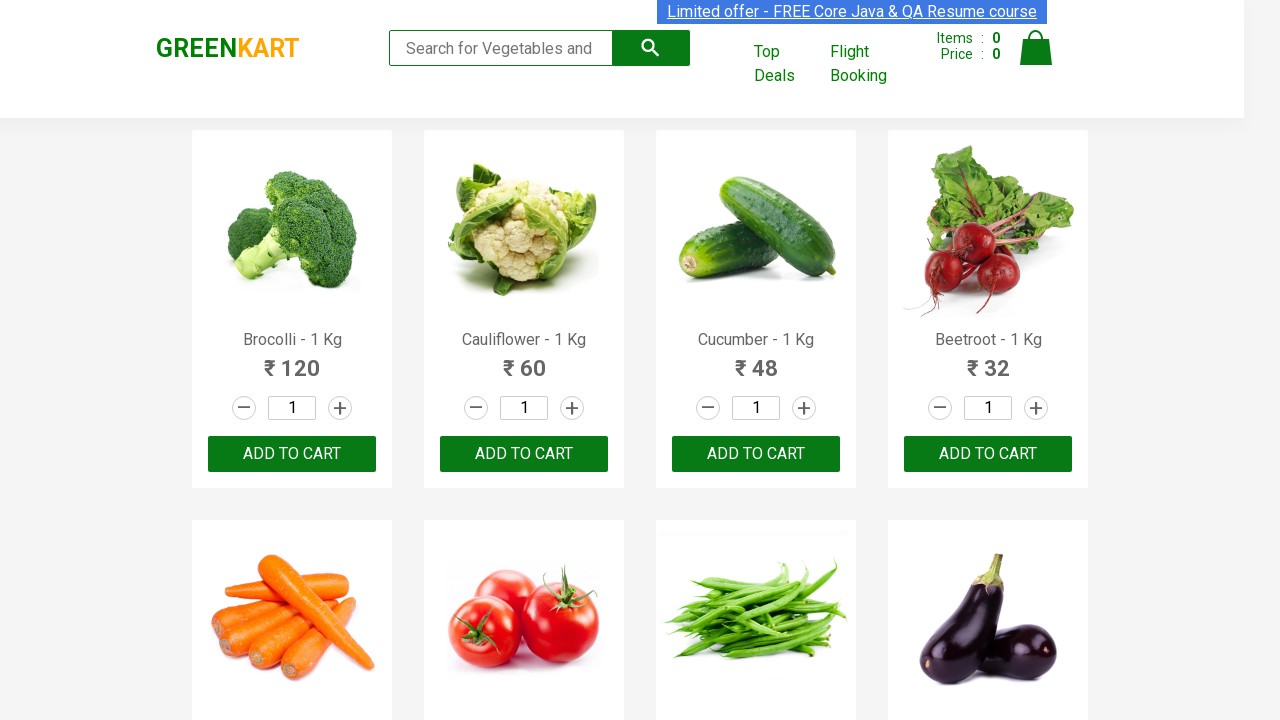

Checked product 1: Brocolli - 1 Kg
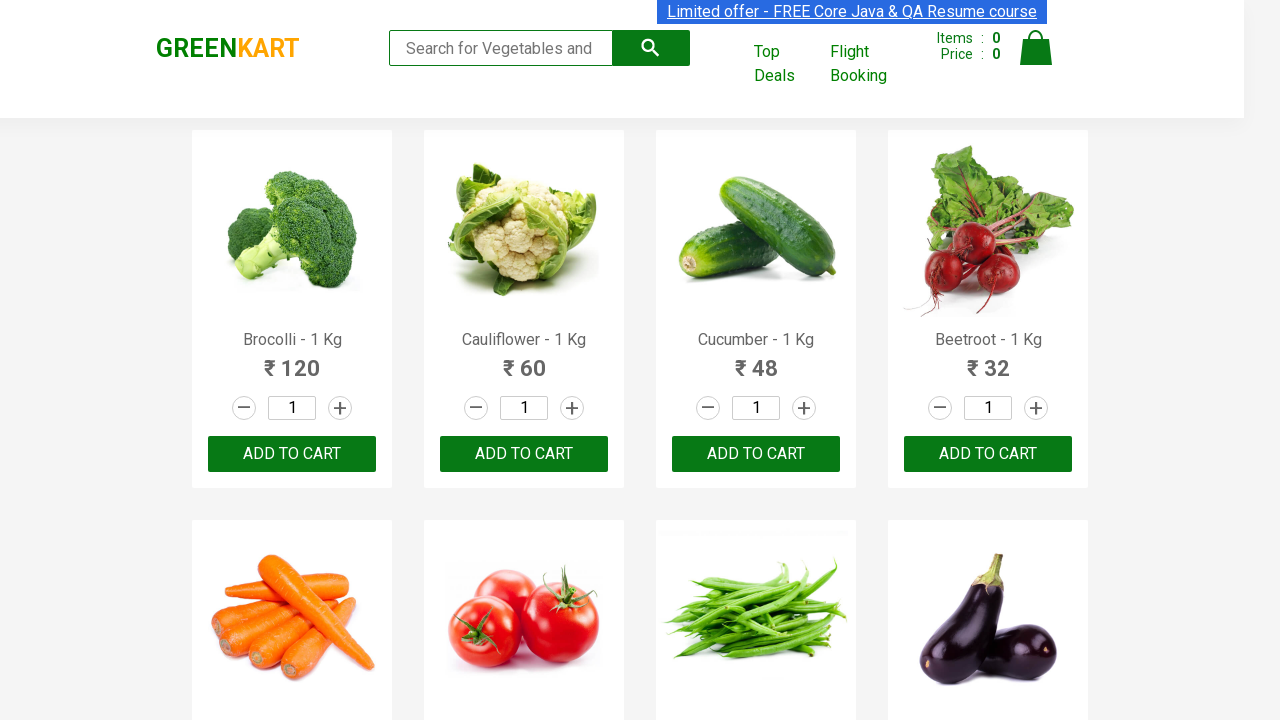

Checked product 2: Cauliflower - 1 Kg
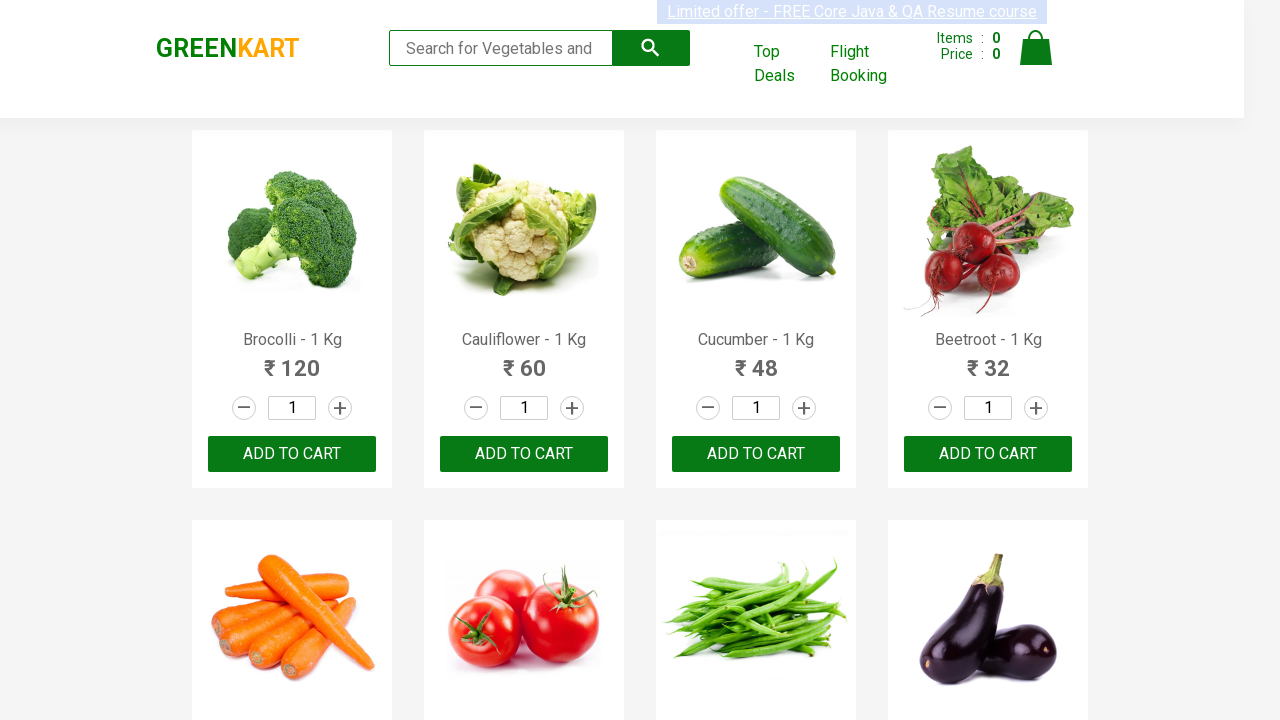

Checked product 3: Cucumber - 1 Kg
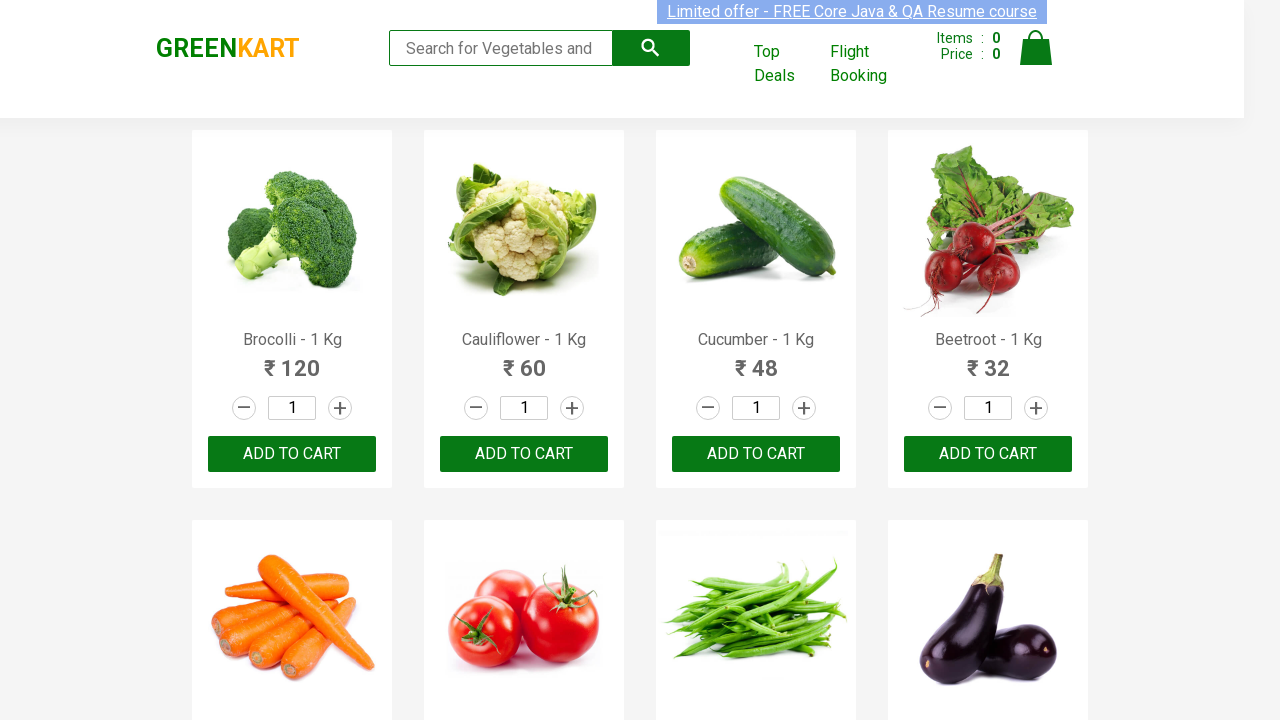

Clicked ADD button for Cucumber product at index 2 at (756, 454) on button:has-text('ADD') >> nth=2
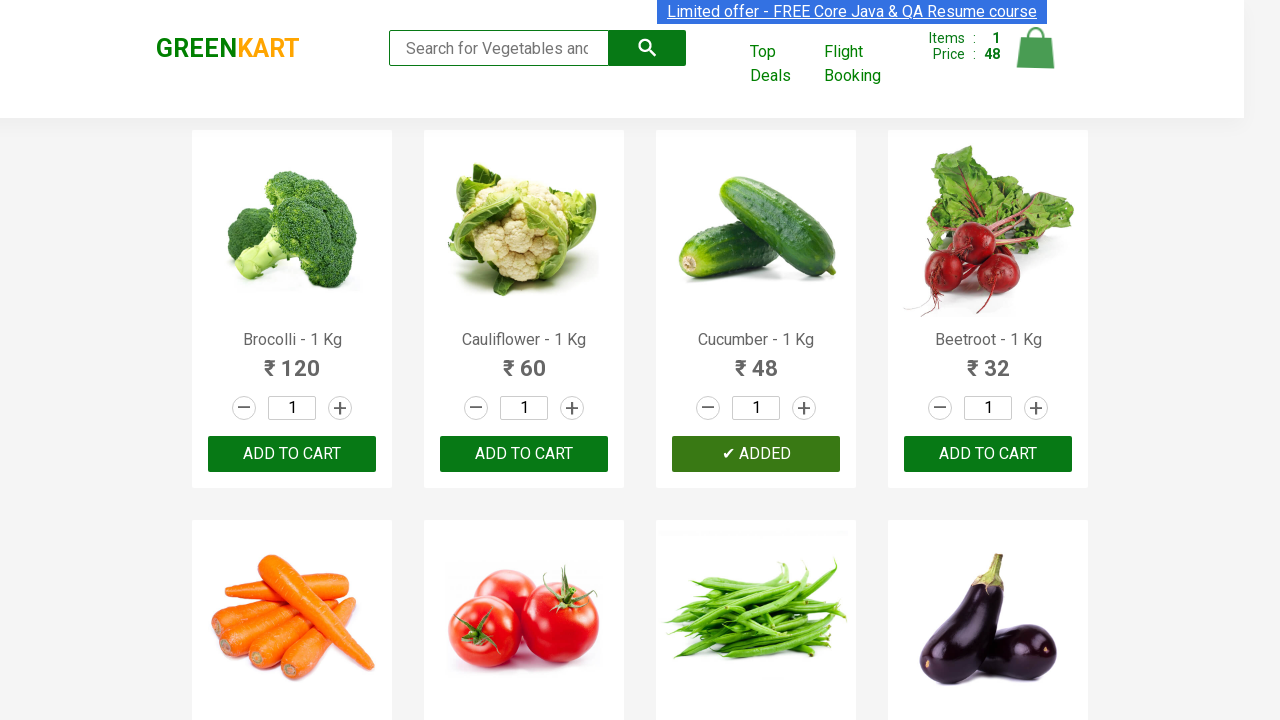

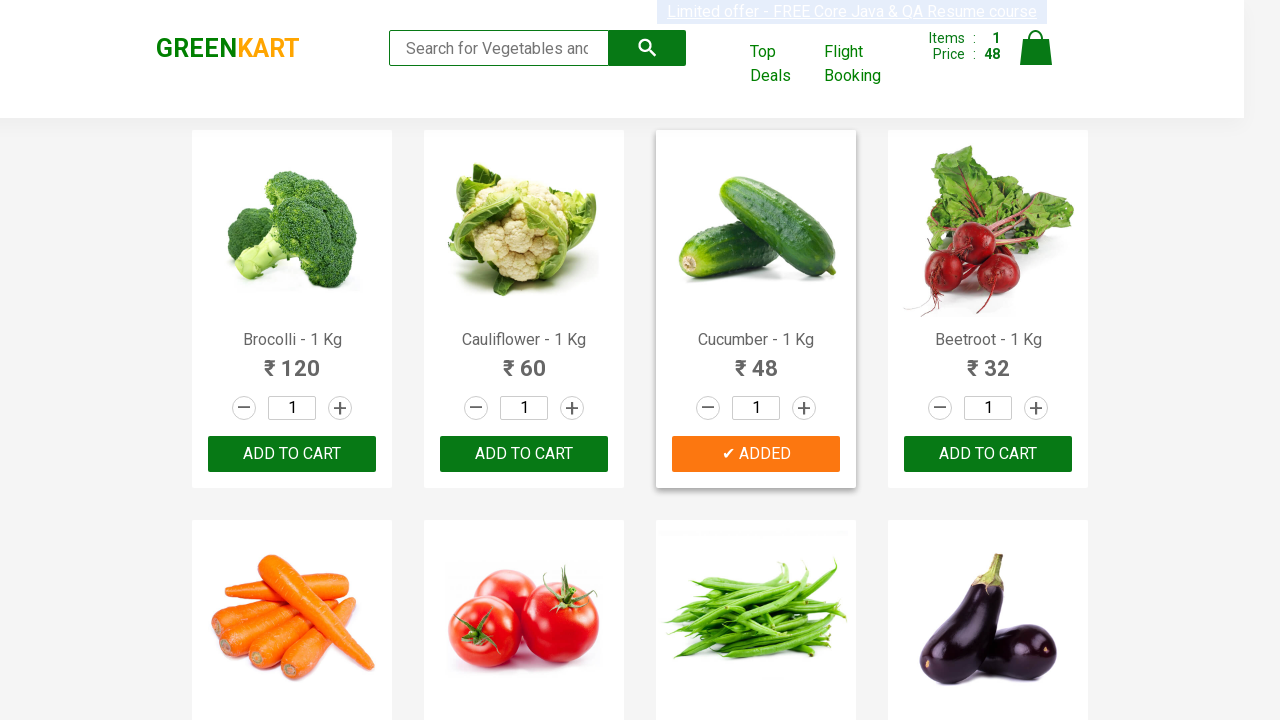